Tests navigation dropdown menu by hovering over a dropdown button and clicking on a menu item

Starting URL: https://yxgdev.github.io/

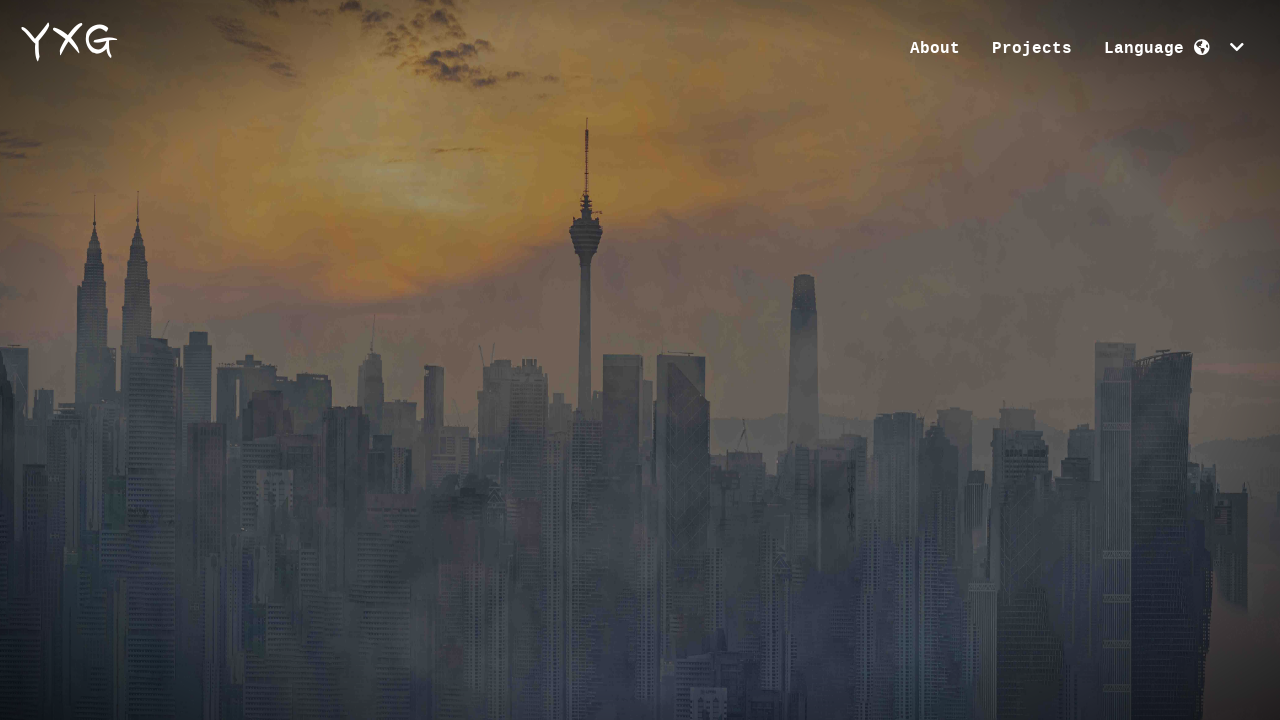

Hovered over dropdown button to reveal menu at (1149, 49) on xpath=/html/body/nav/div[2]/ul/li[3]/a
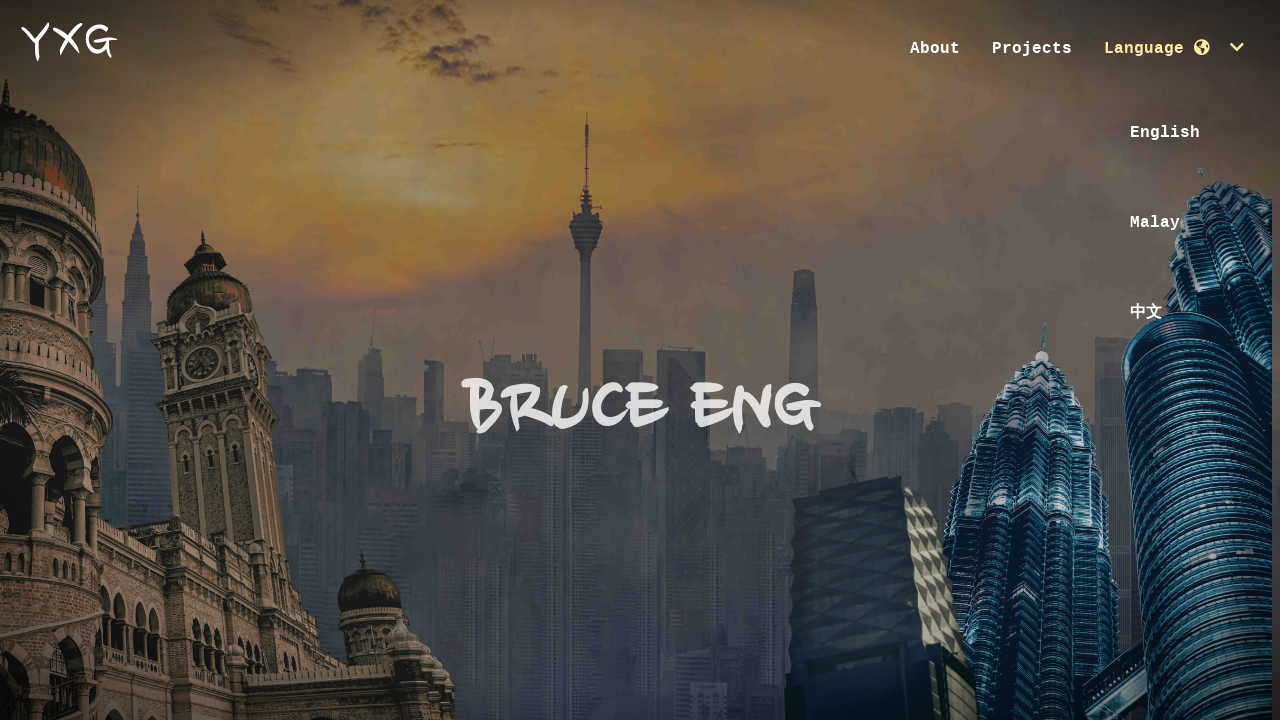

Dropdown menu items became visible
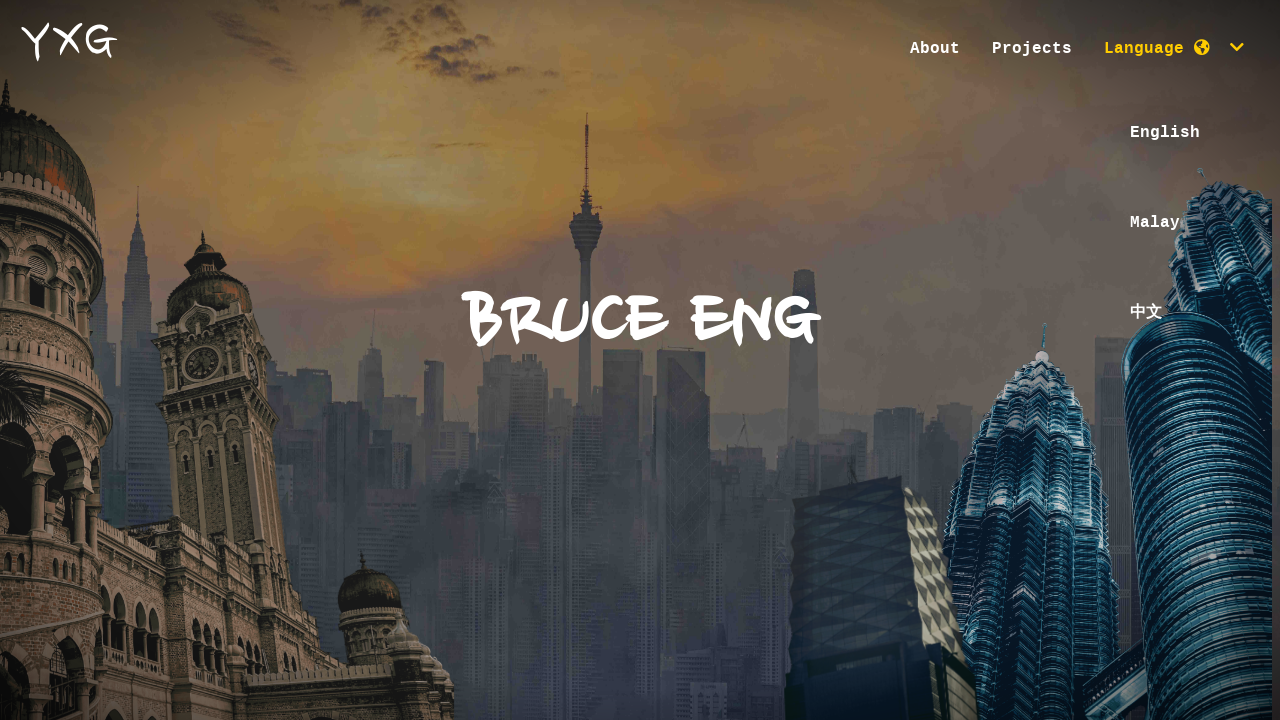

Clicked on CN button in dropdown menu at (1146, 313) on xpath=/html/body/nav/div[2]/ul/li[3]/ul/li[3]/a
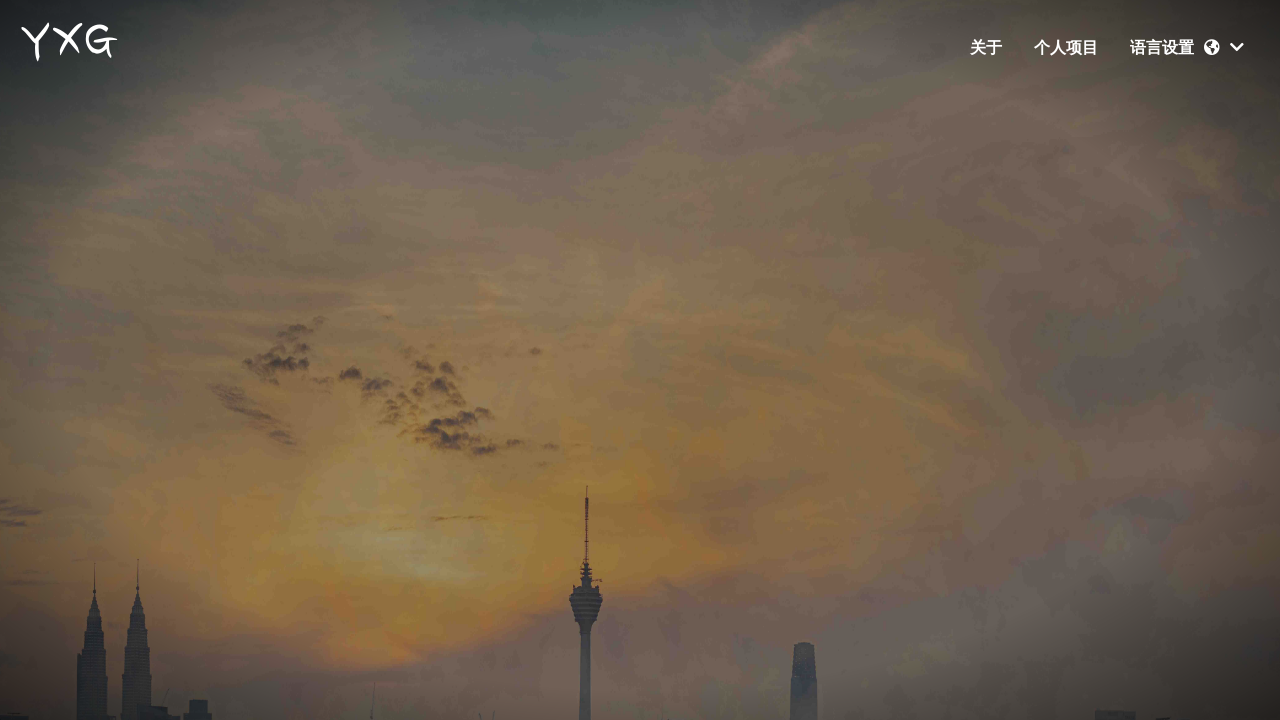

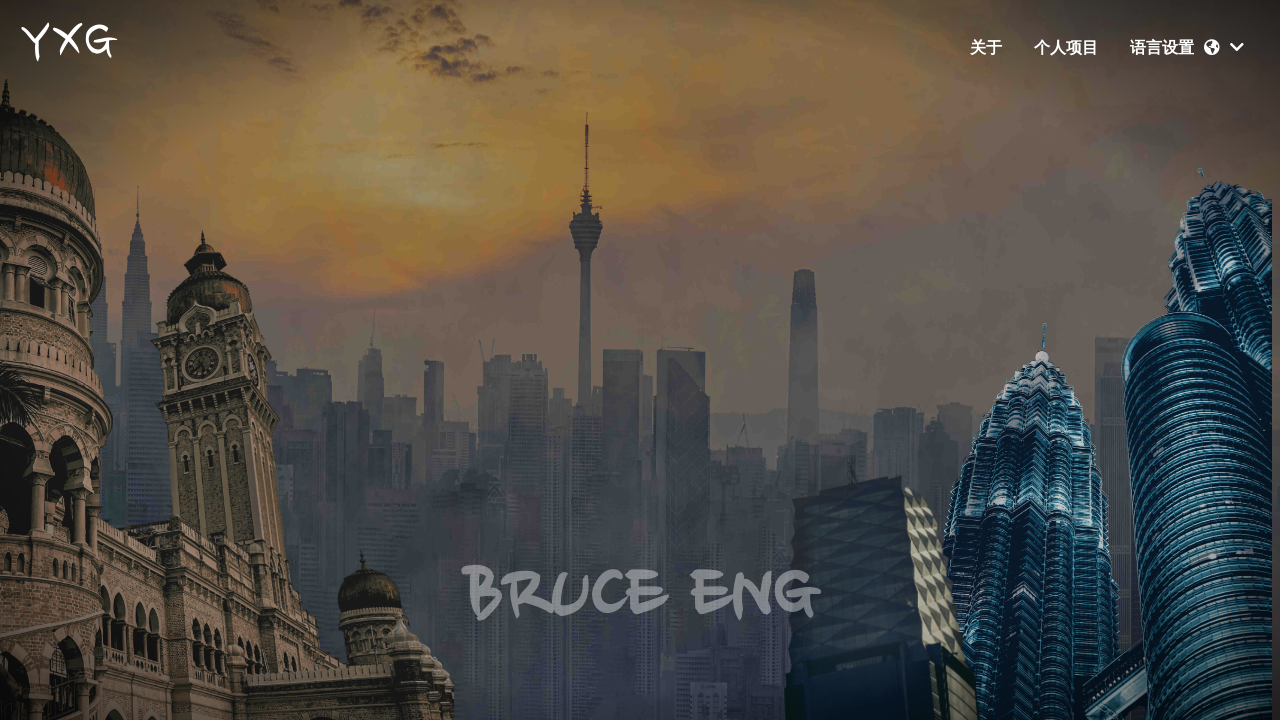